Tests registration form by filling in first name and last name fields, then clicking the continue button

Starting URL: https://naveenautomationlabs.com/opencart/index.php?route=account/register

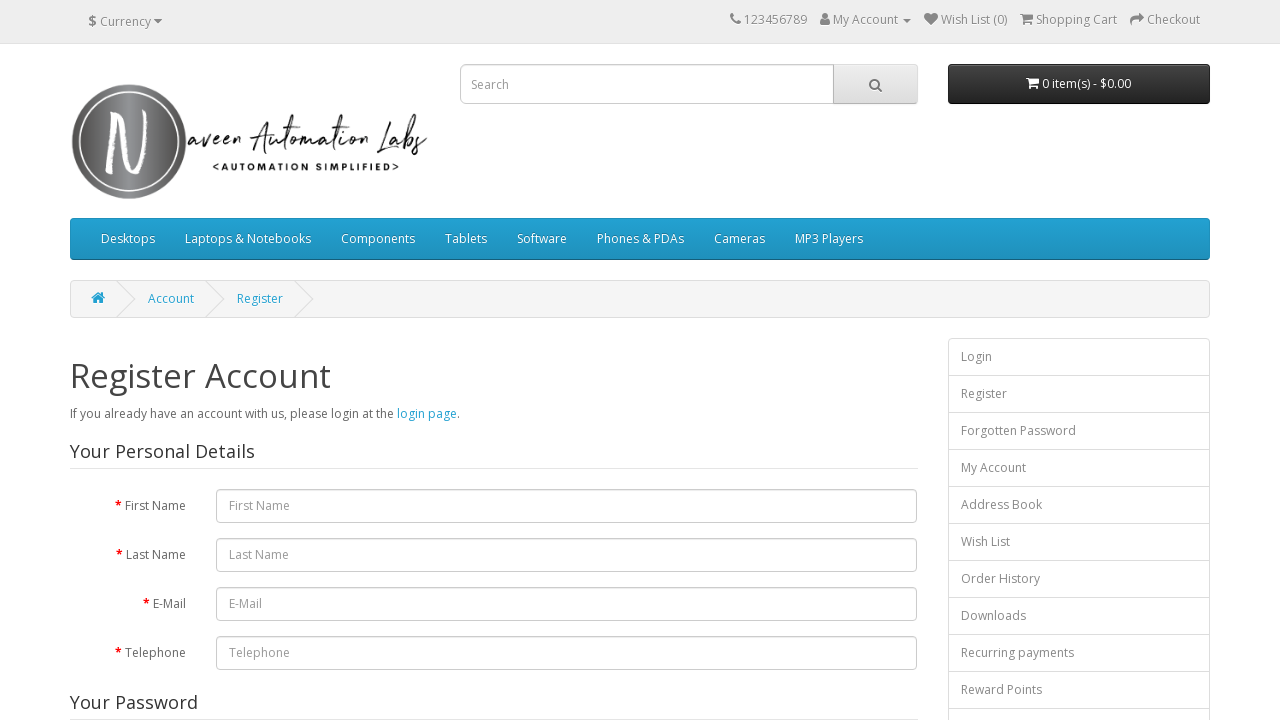

Filled first name field with 'meena' on #input-firstname
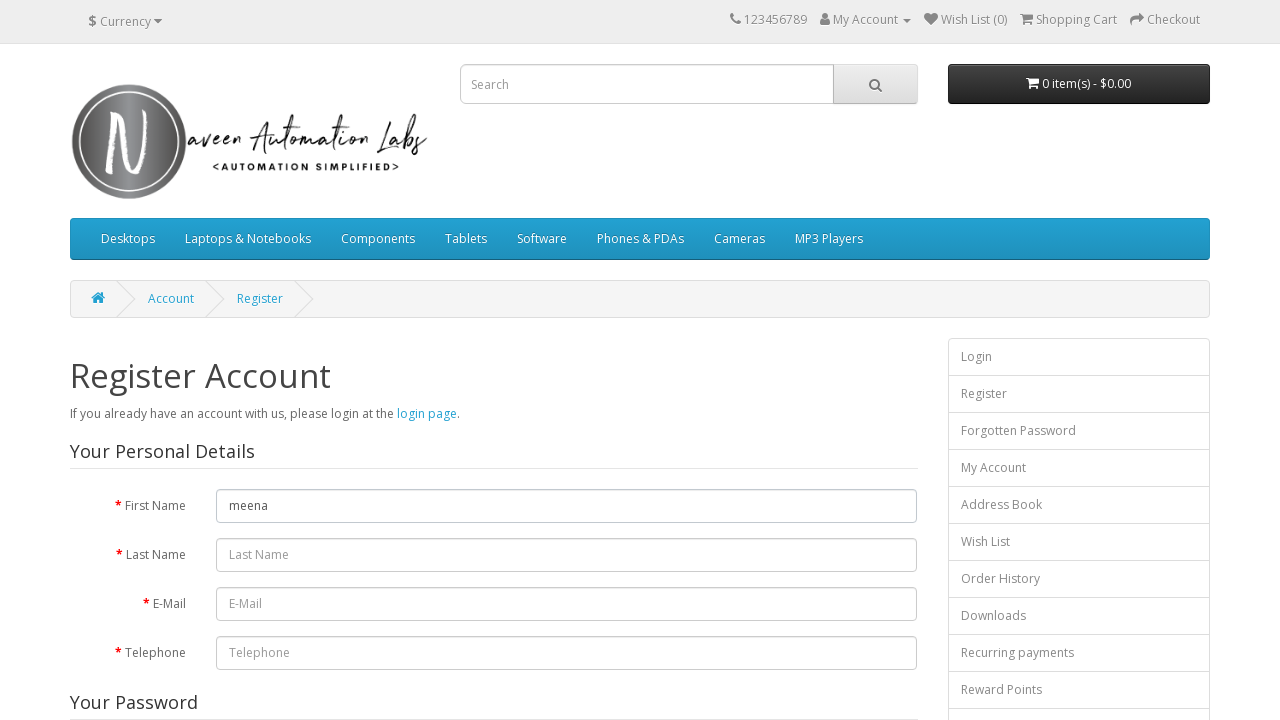

Filled last name field with 'kanda' on #input-lastname
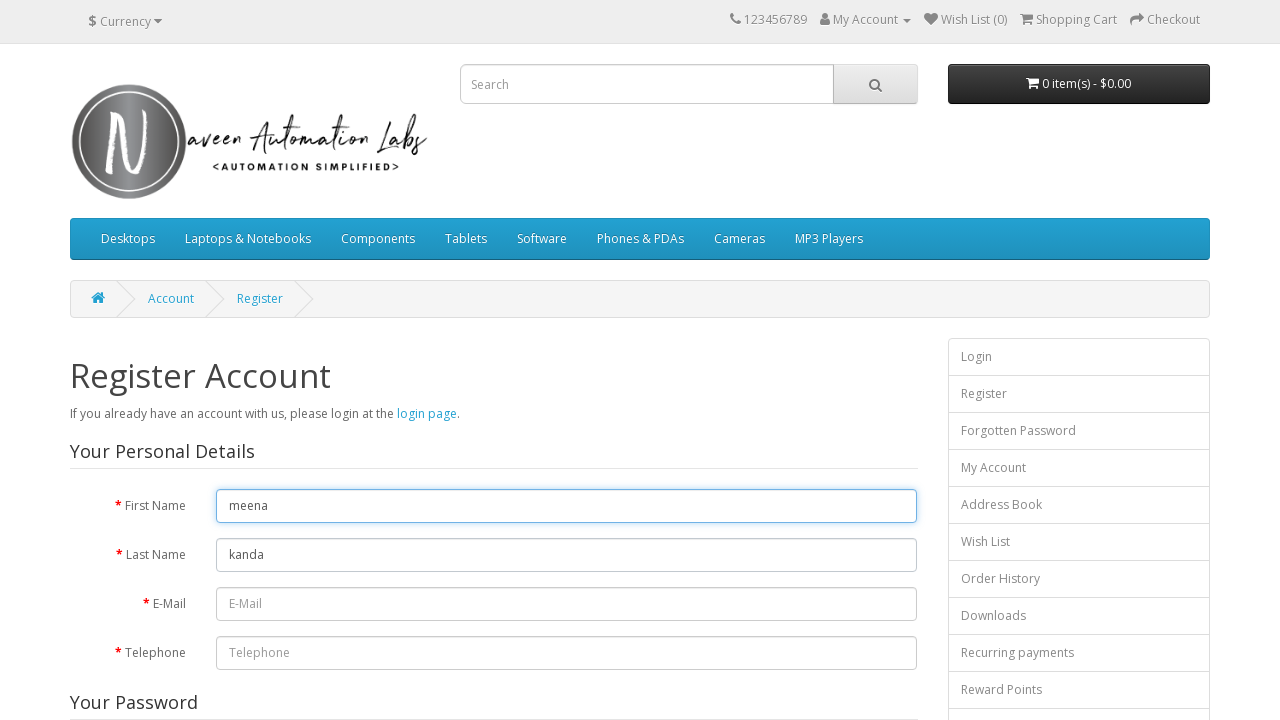

Clicked continue button to submit registration form at (879, 427) on input[type='submit']
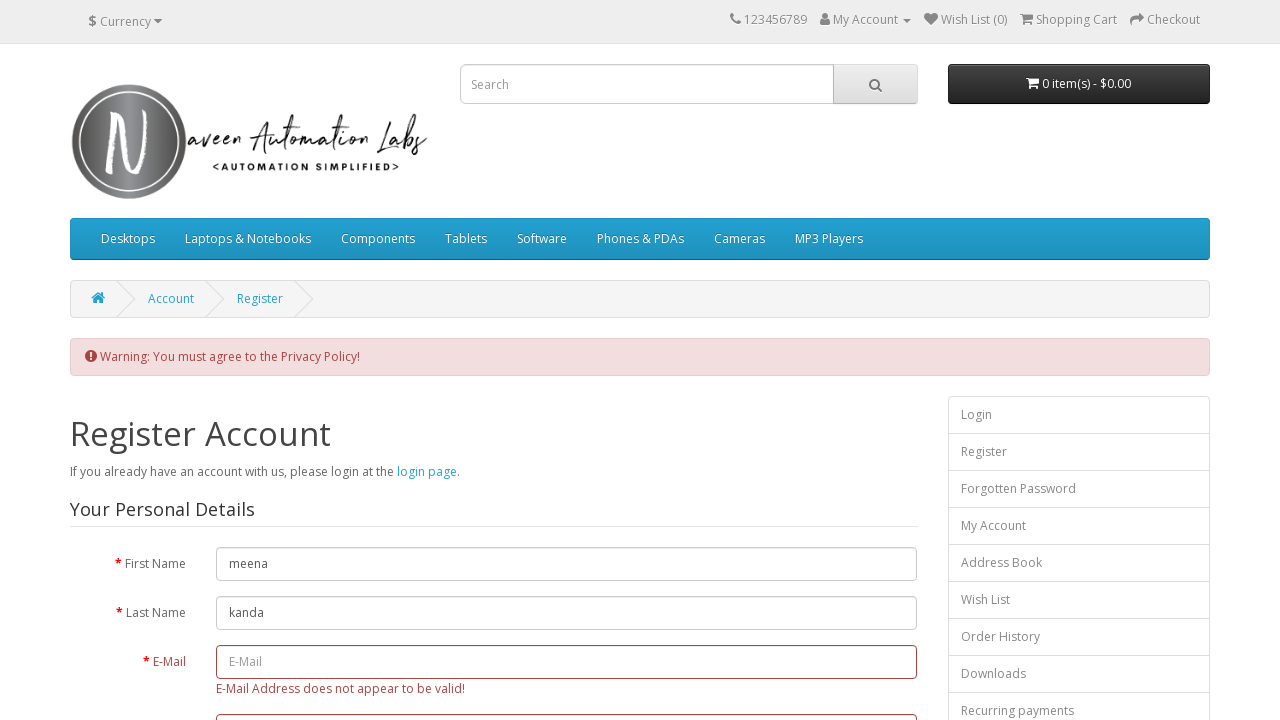

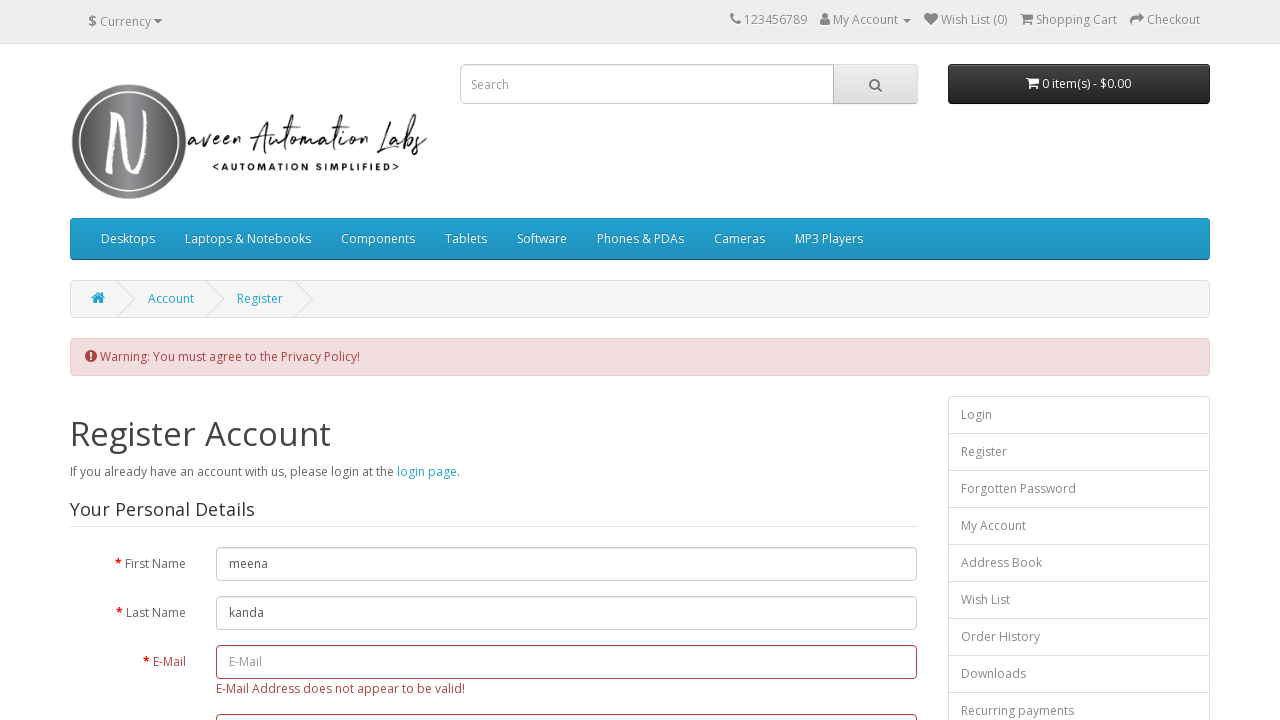